Solves a math problem on a form by reading a value, calculating the result, filling the answer, selecting checkboxes and radio buttons, then submitting the form

Starting URL: http://suninjuly.github.io/math.html

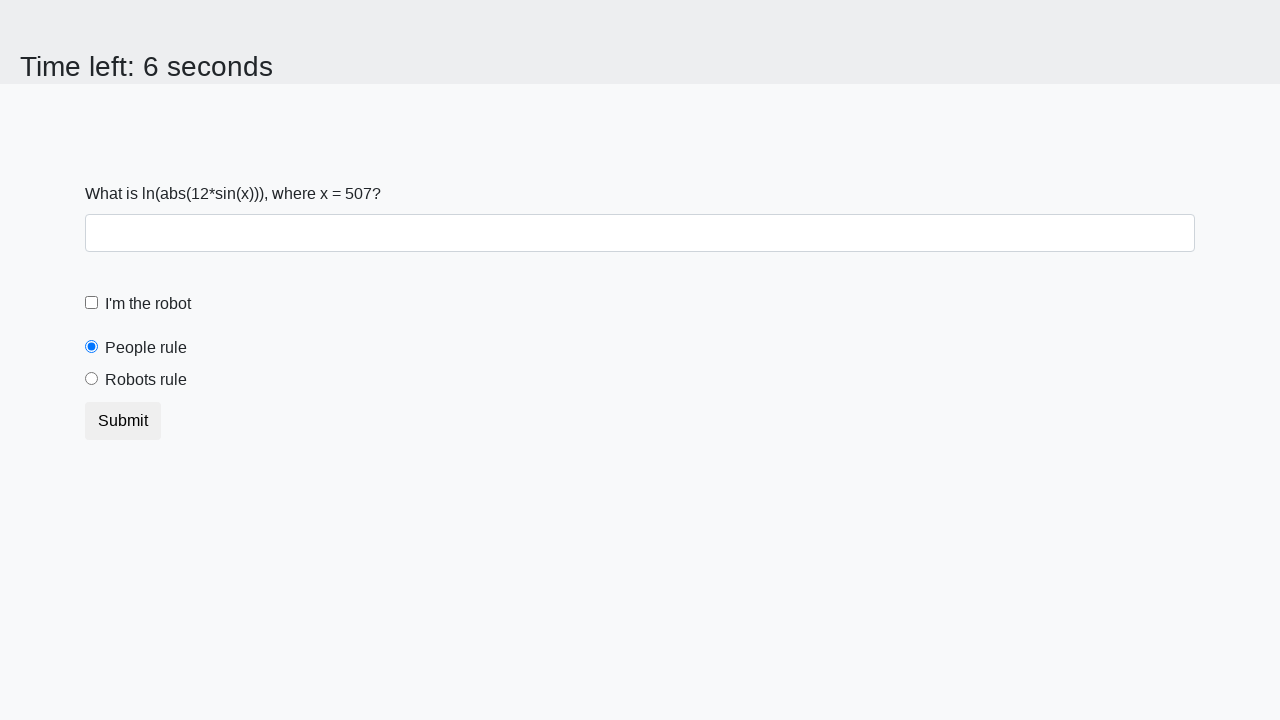

Located the input value element
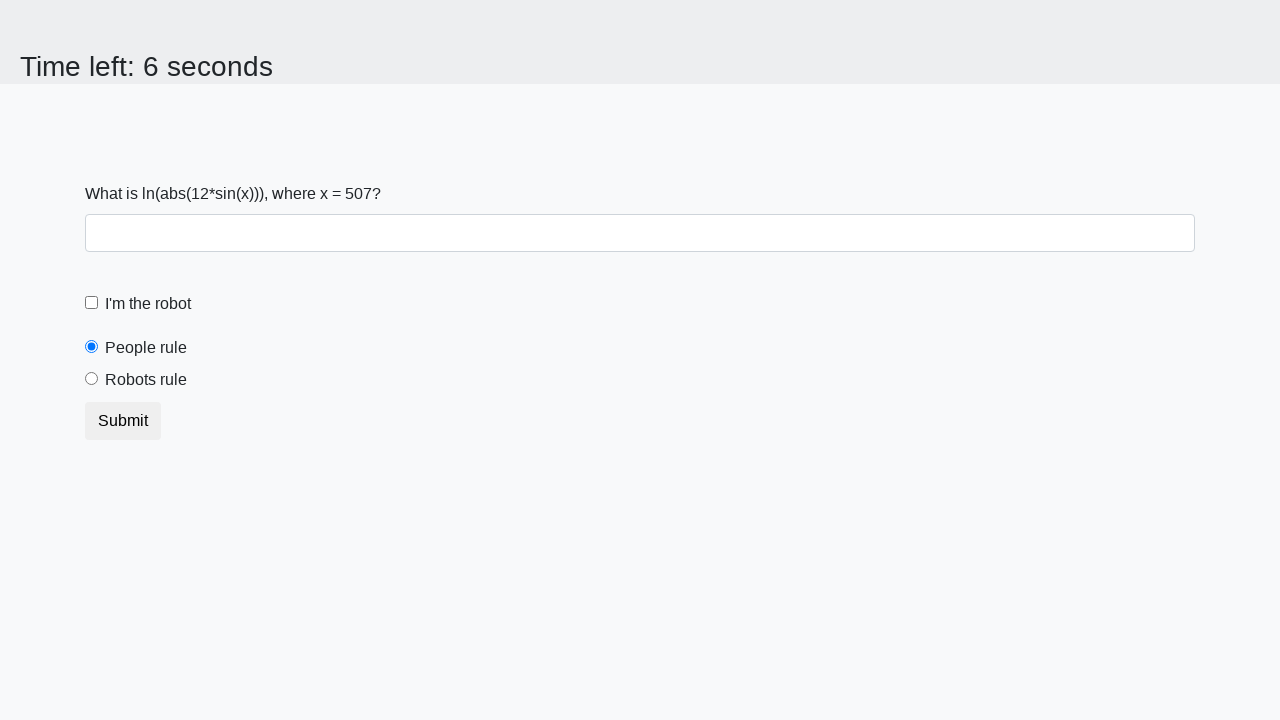

Extracted the numeric value from the input element
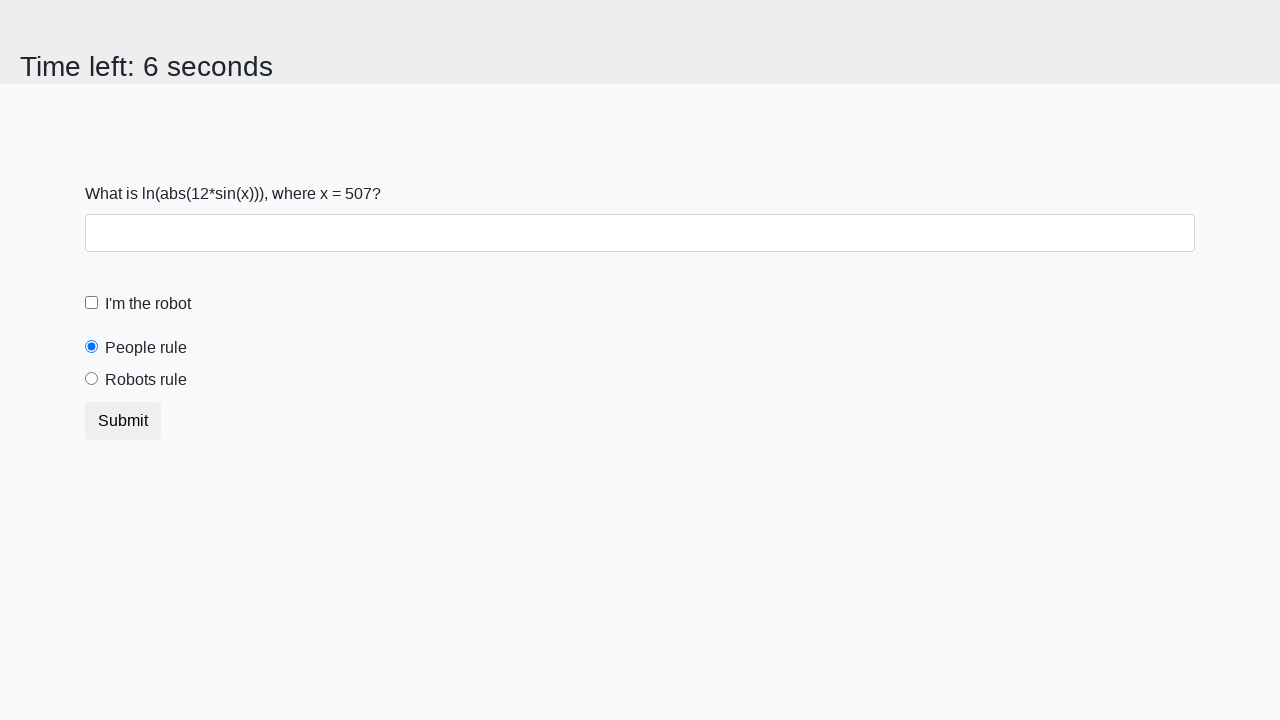

Calculated the formula result: log(abs(12*sin(507))) = 2.415911649530217
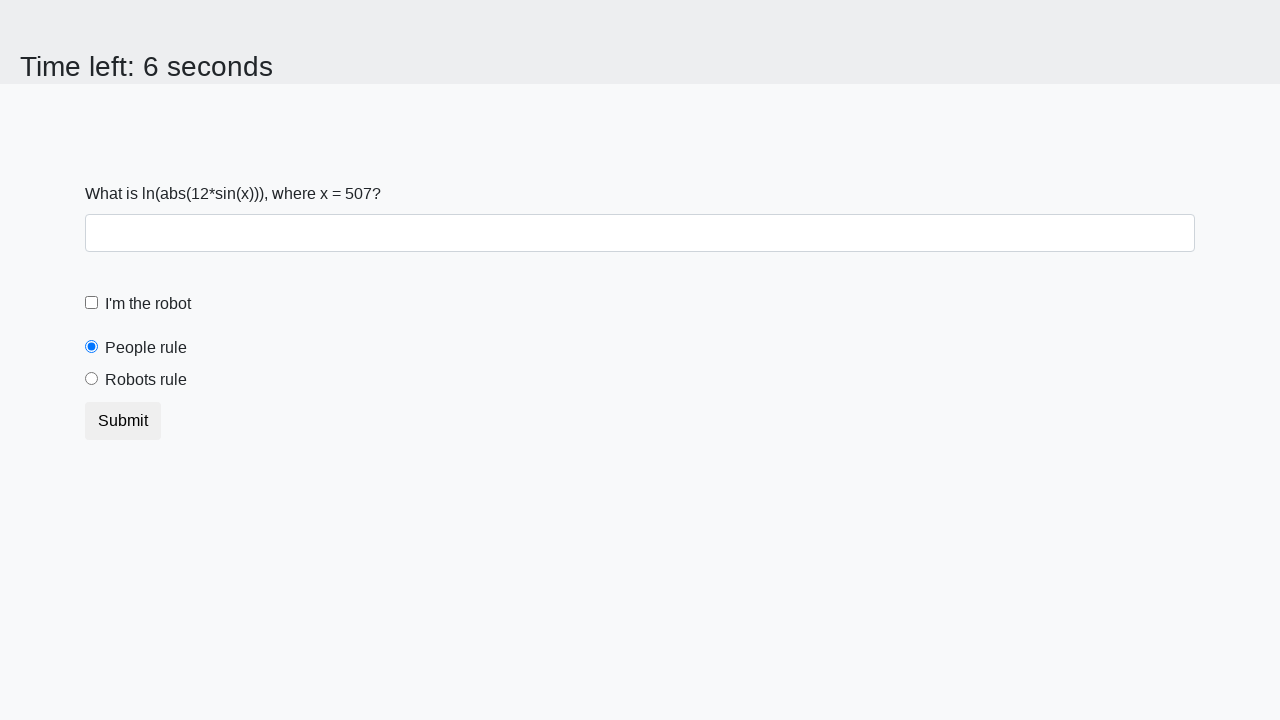

Filled the answer field with calculated value: 2.415911649530217 on #answer
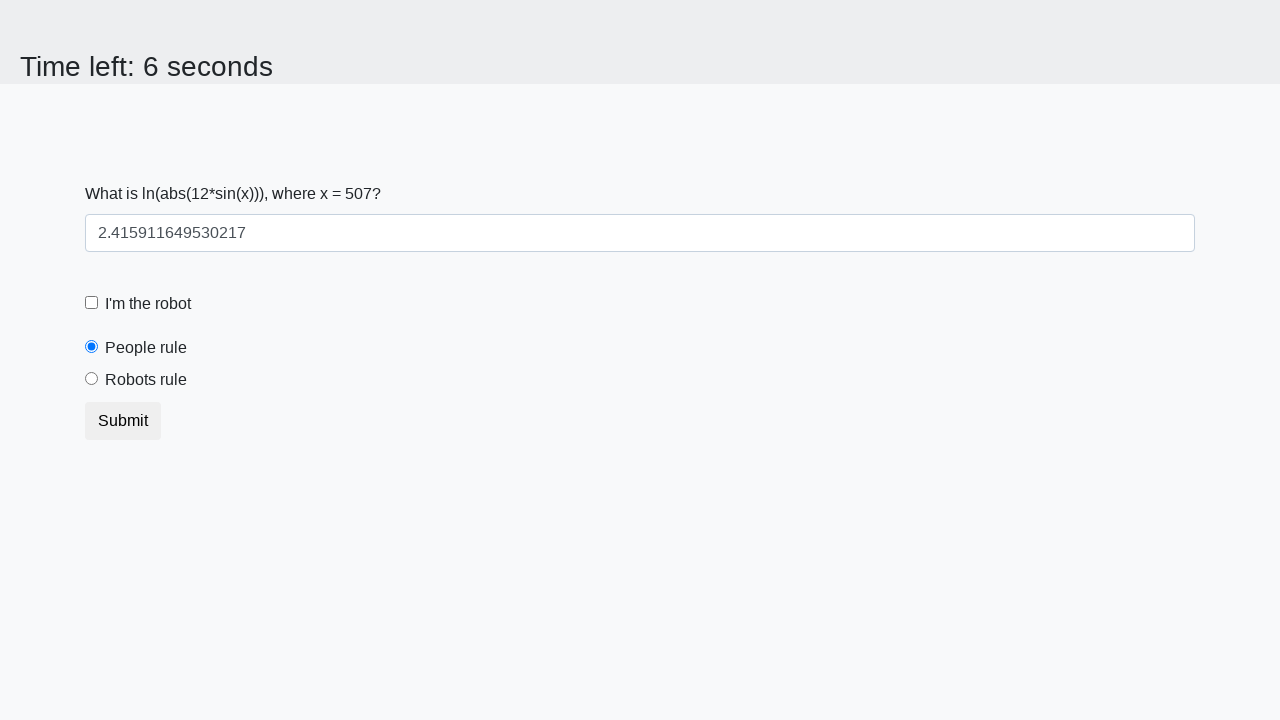

Checked the robot checkbox at (92, 303) on #robotCheckbox
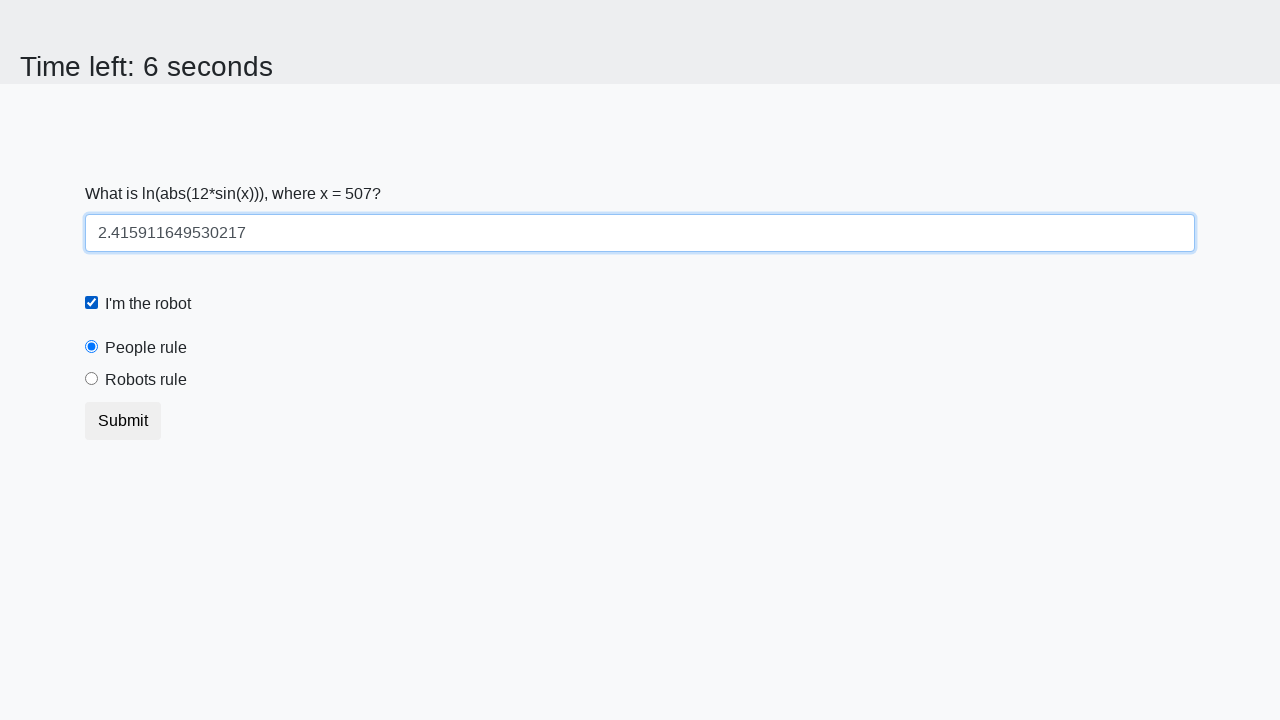

Selected the 'robots rule' radio button at (92, 379) on #robotsRule
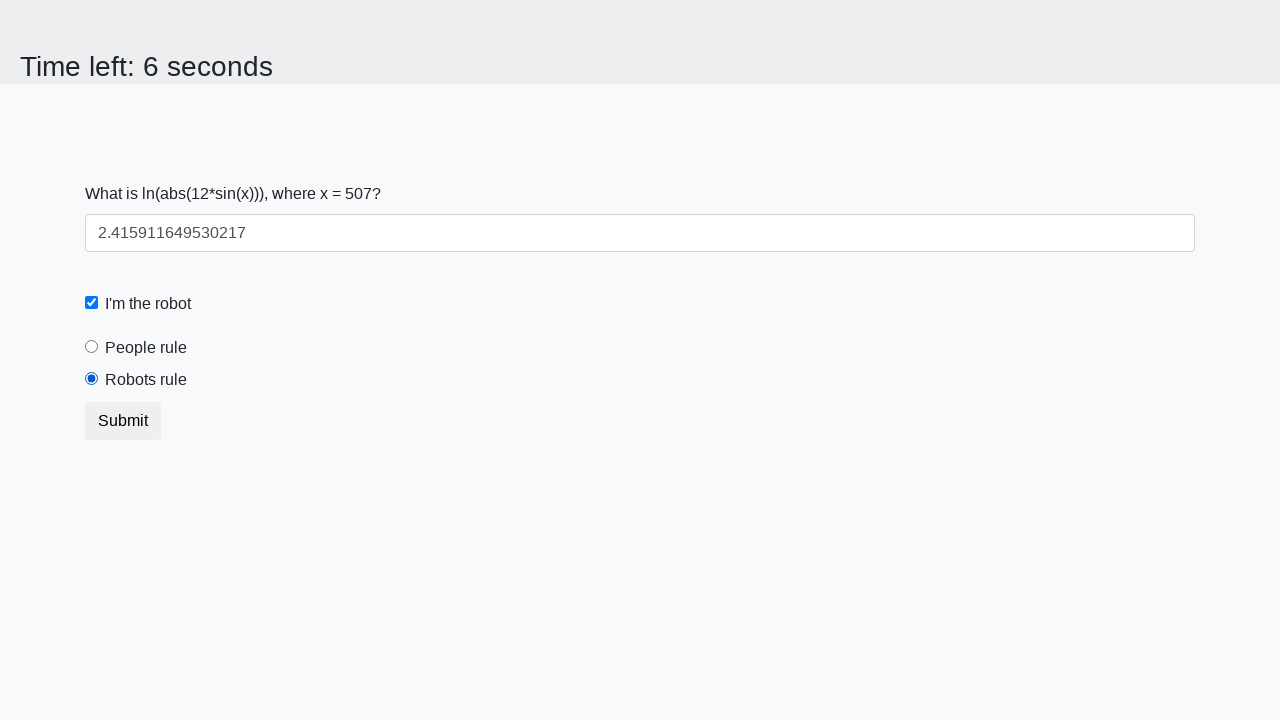

Clicked the submit button at (123, 421) on .btn
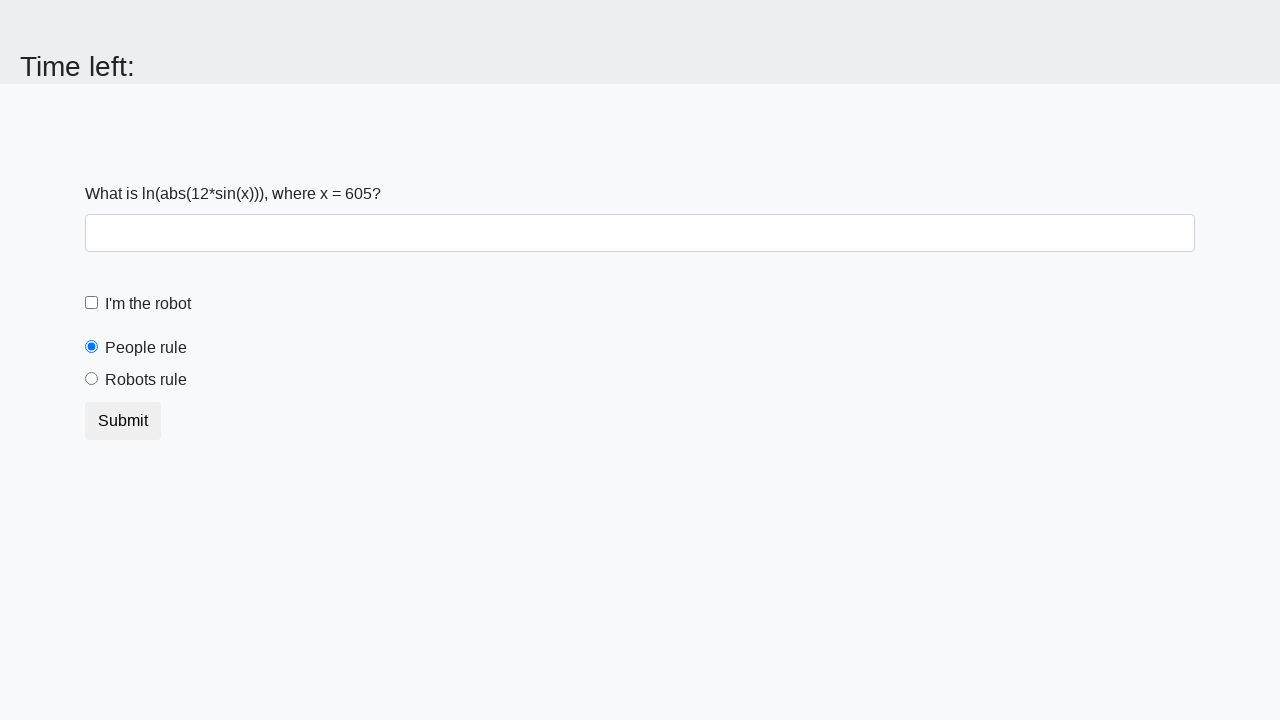

Waited for form submission to complete
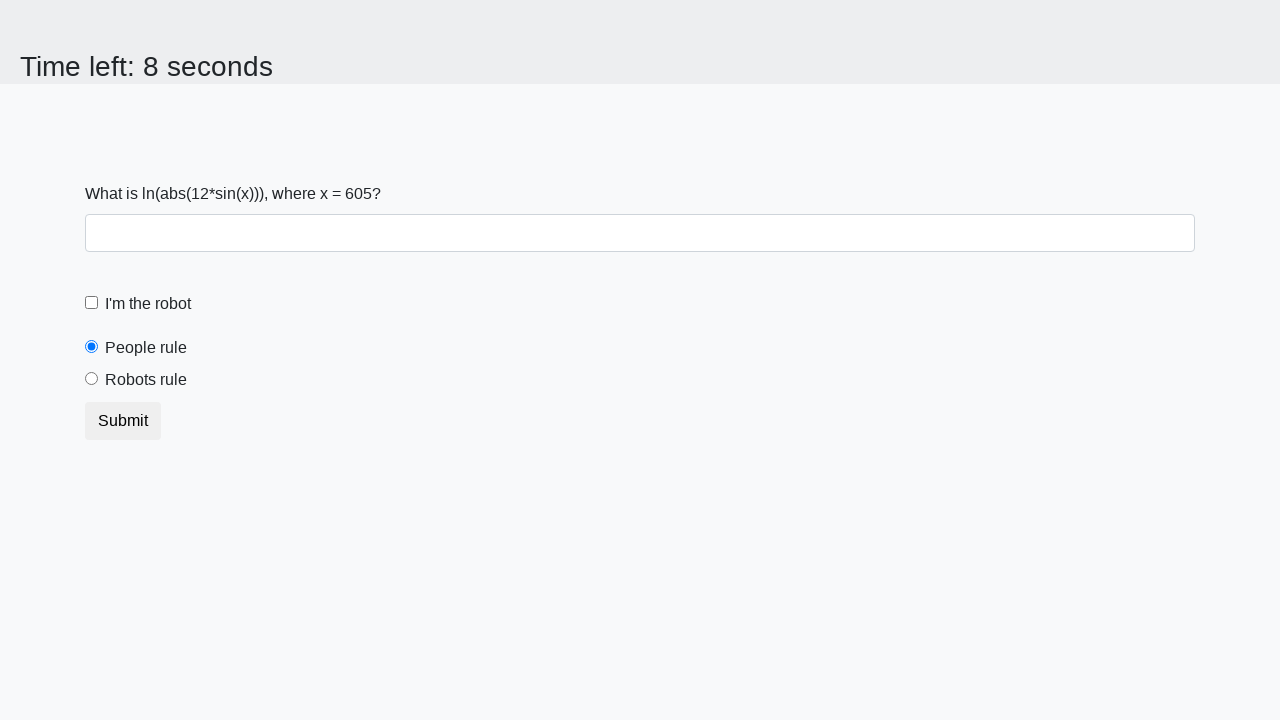

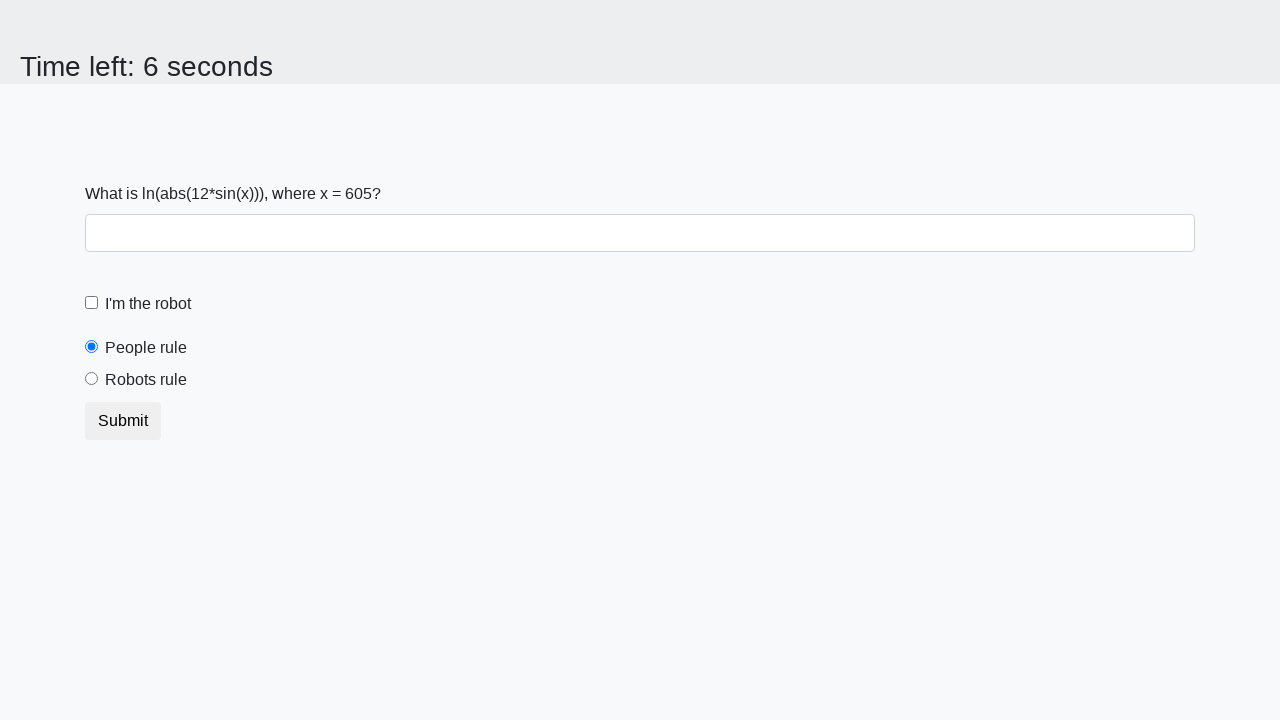